Tests drag and drop functionality by dragging a draggable element and dropping it onto a droppable target on the jQuery UI demo page.

Starting URL: http://jqueryui.com/resources/demos/droppable/default.html

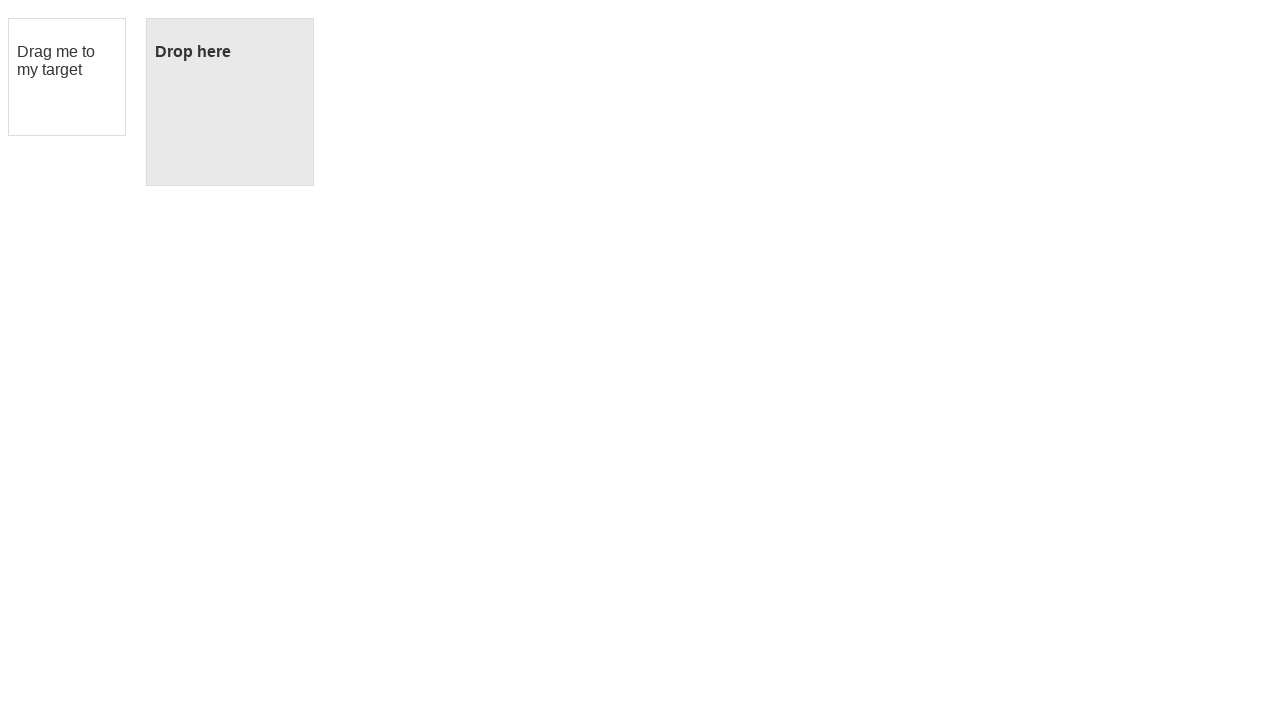

Draggable element is visible on the page
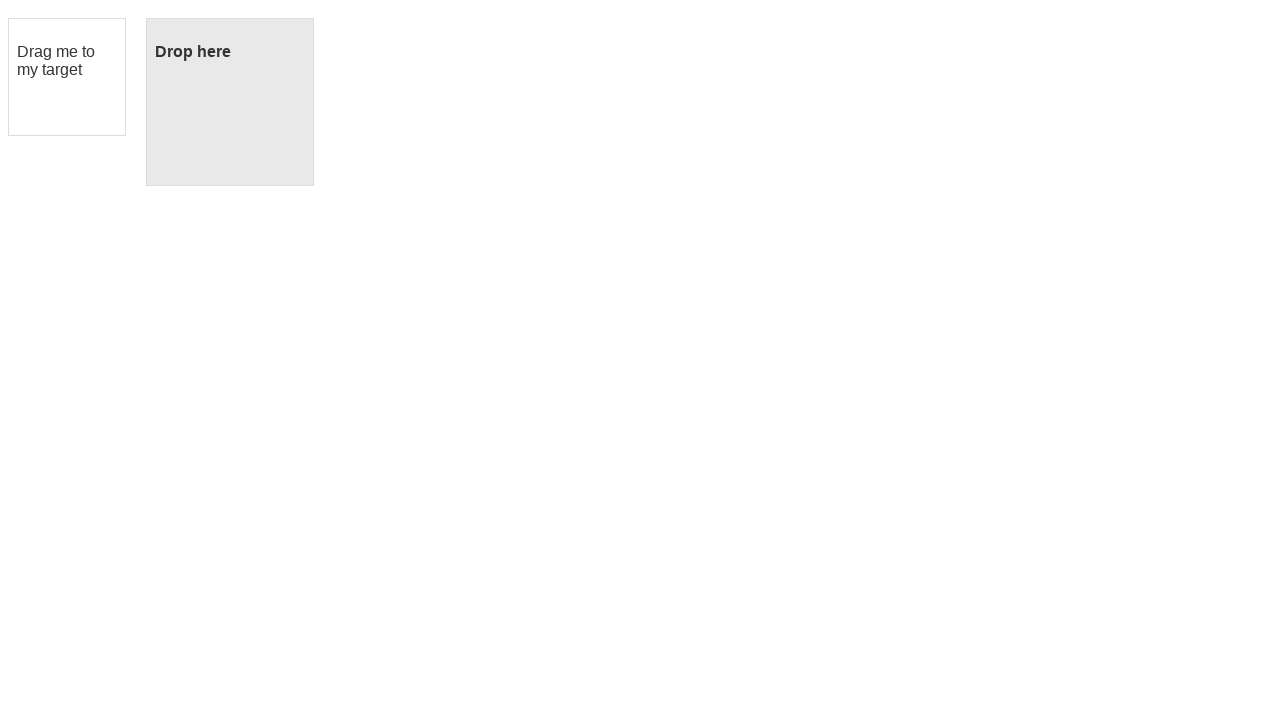

Droppable target element is visible on the page
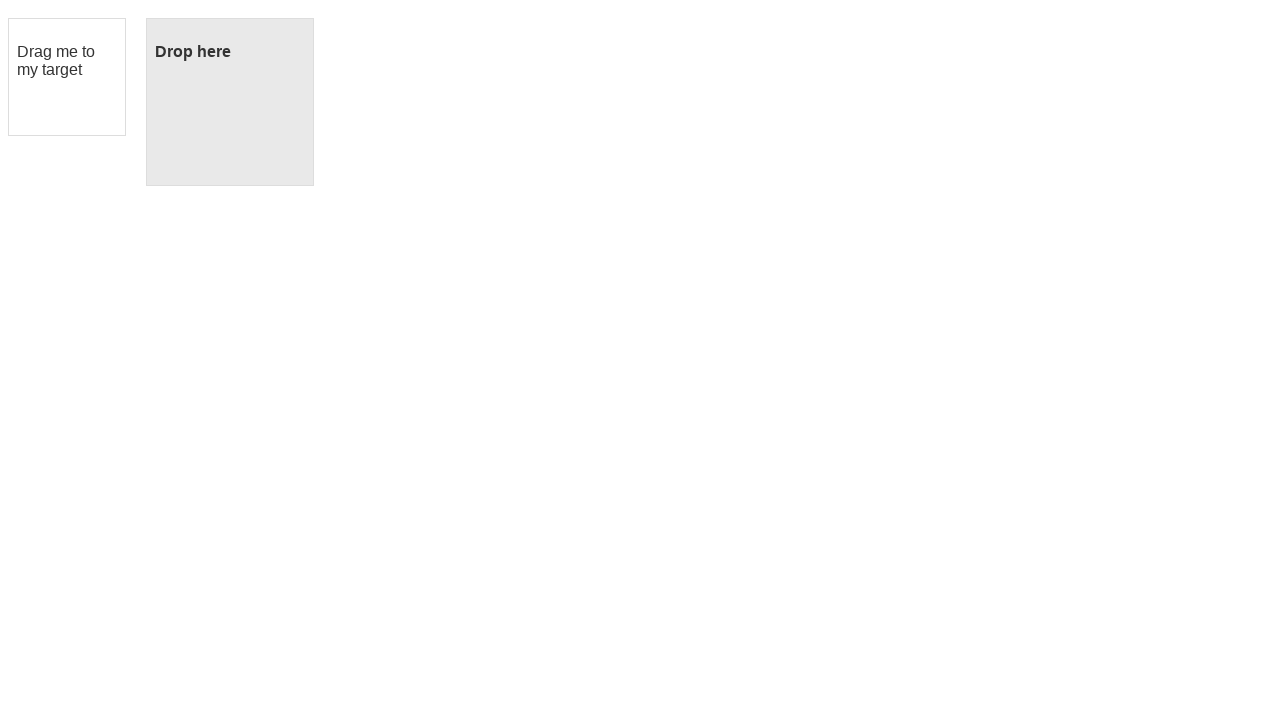

Located the draggable element
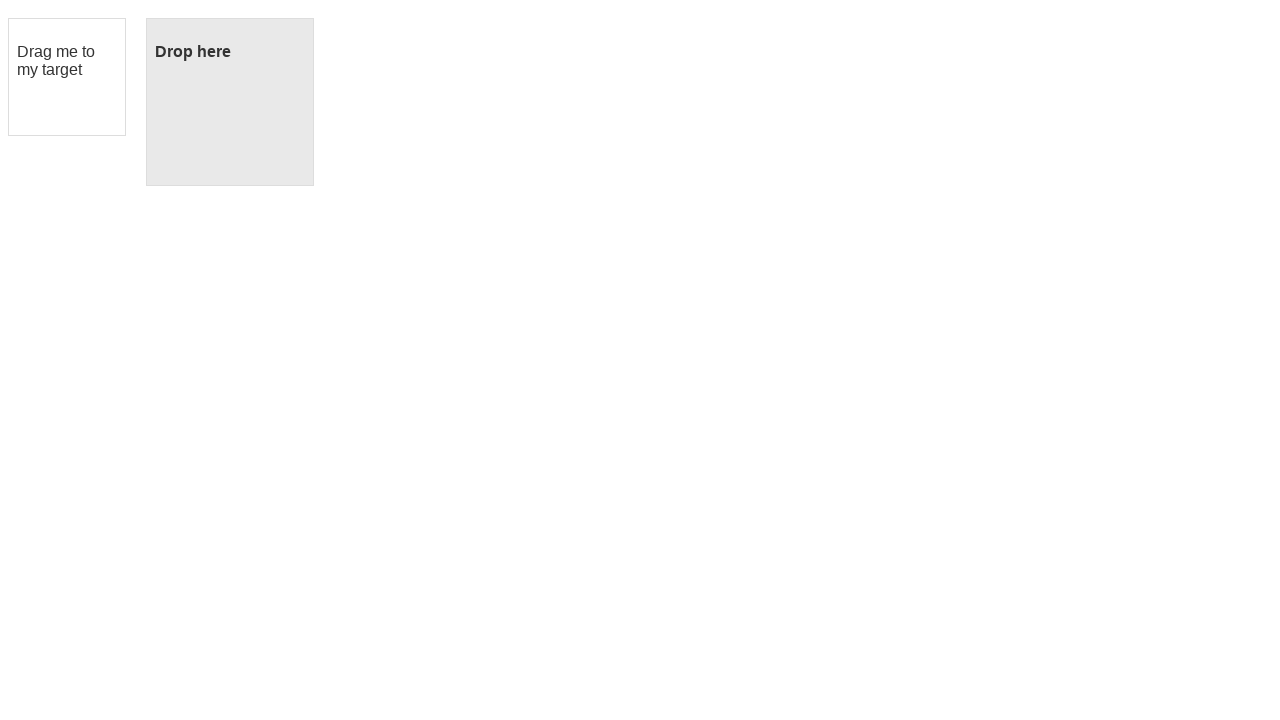

Located the droppable target element
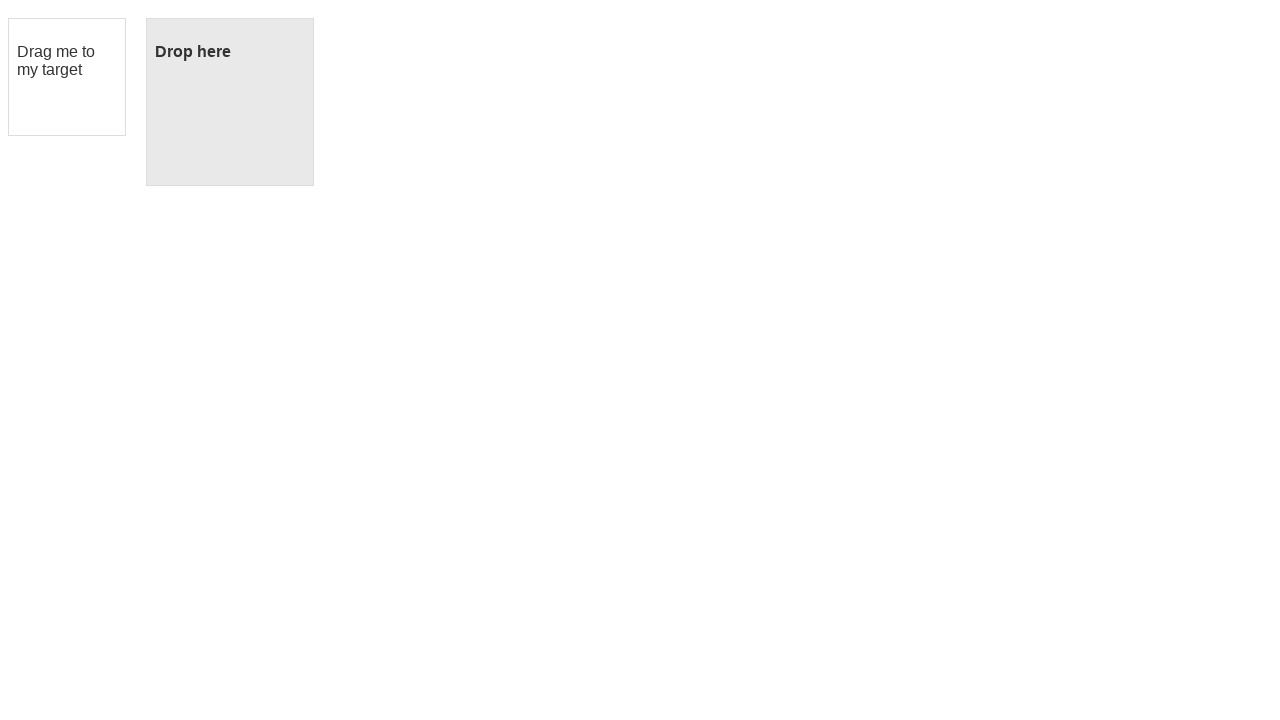

Dragged the draggable element and dropped it onto the droppable target at (230, 102)
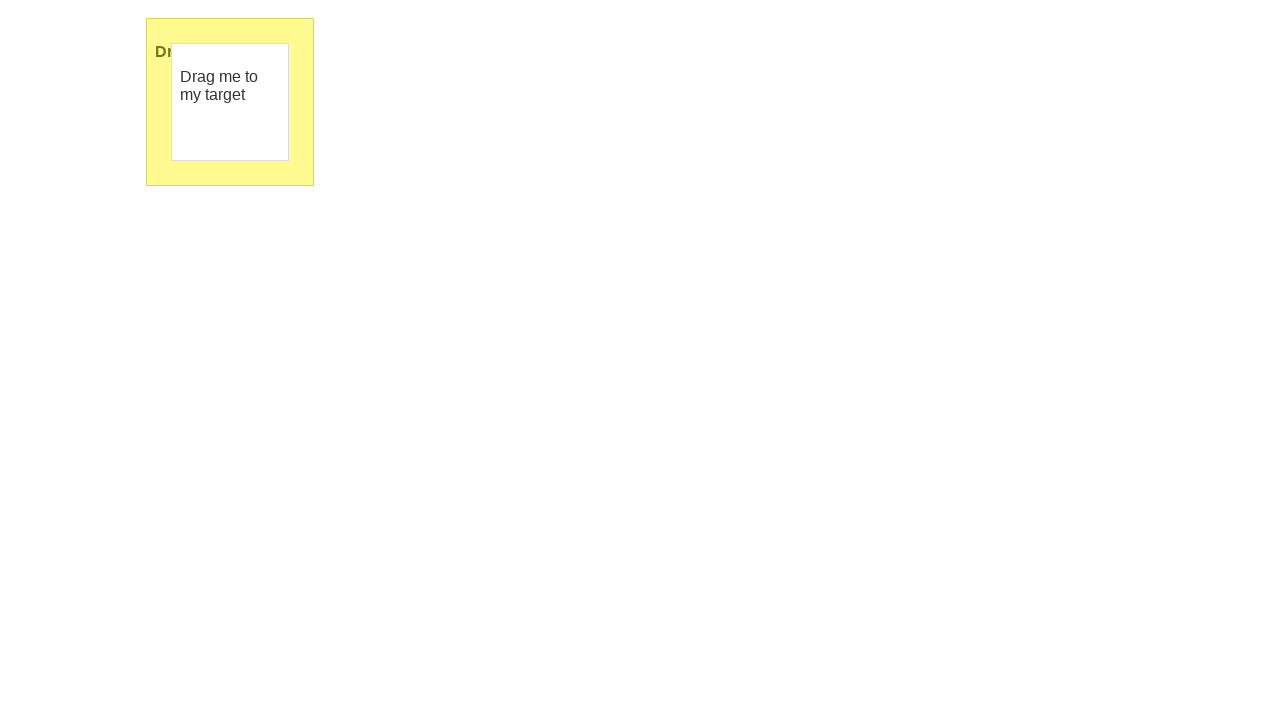

Verified that the drop was successful - droppable element now displays 'Dropped!'
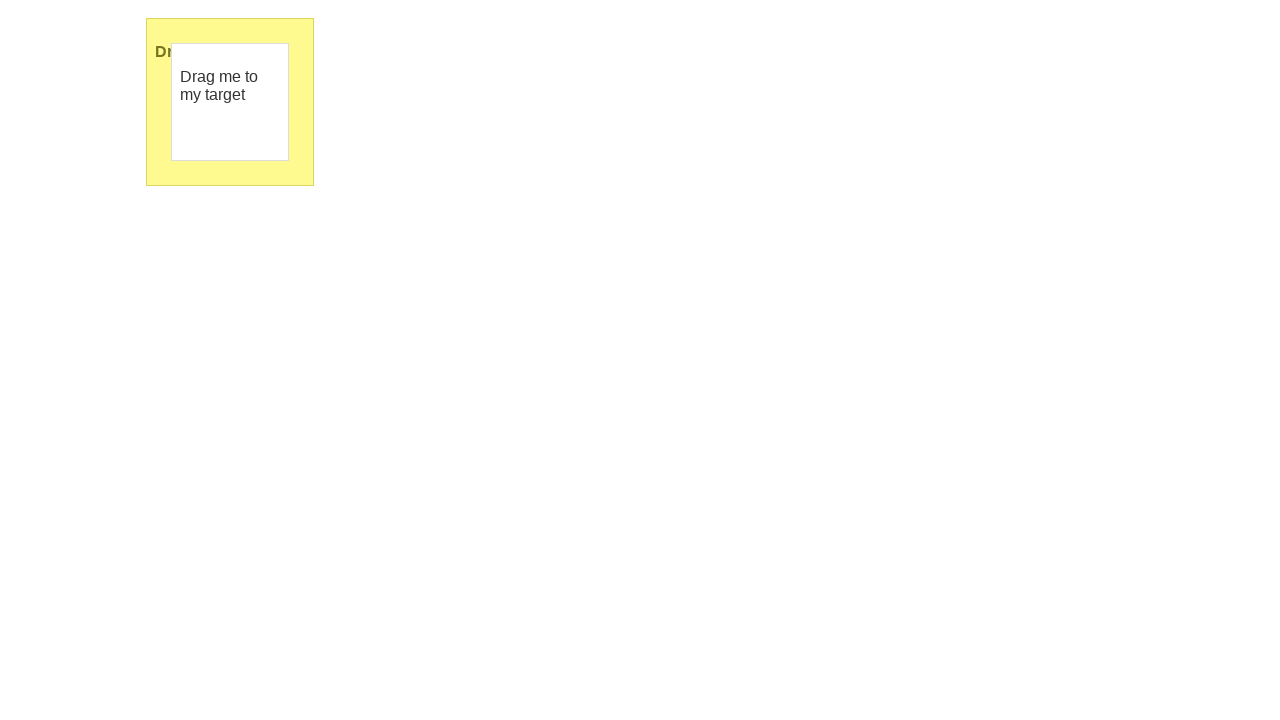

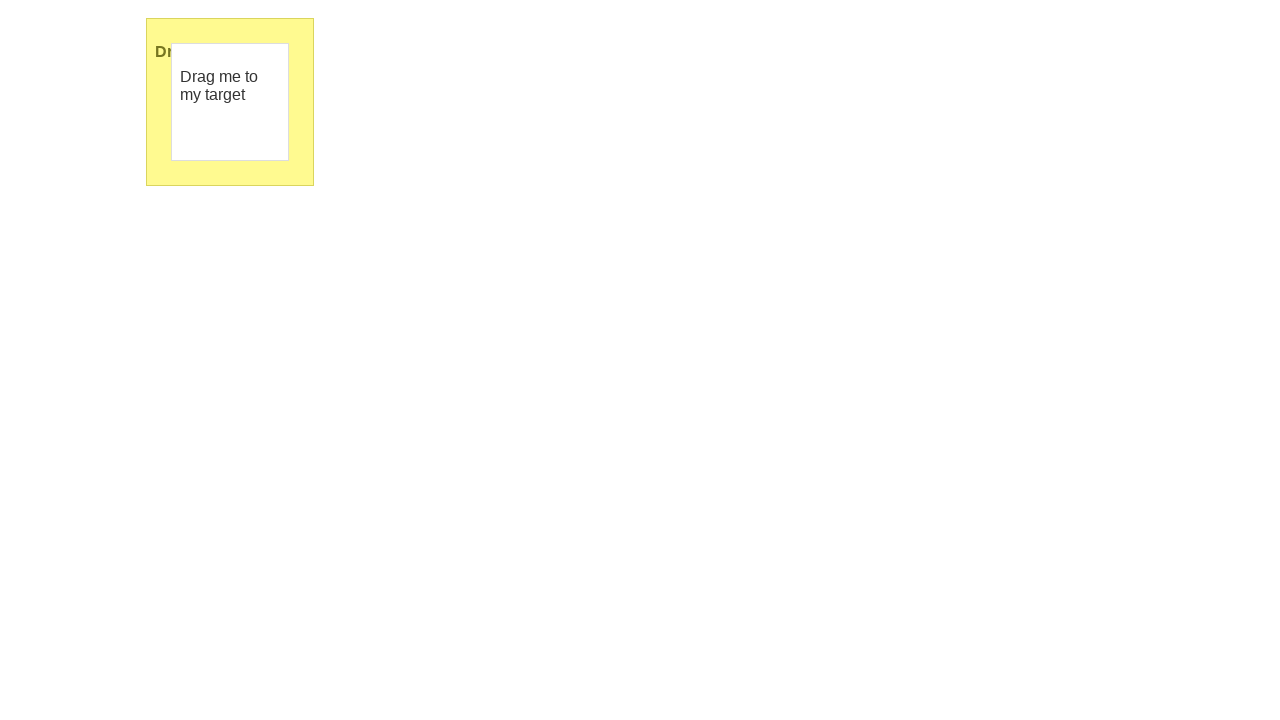